Clicks the primary button on the page

Starting URL: https://formy-project.herokuapp.com/buttons

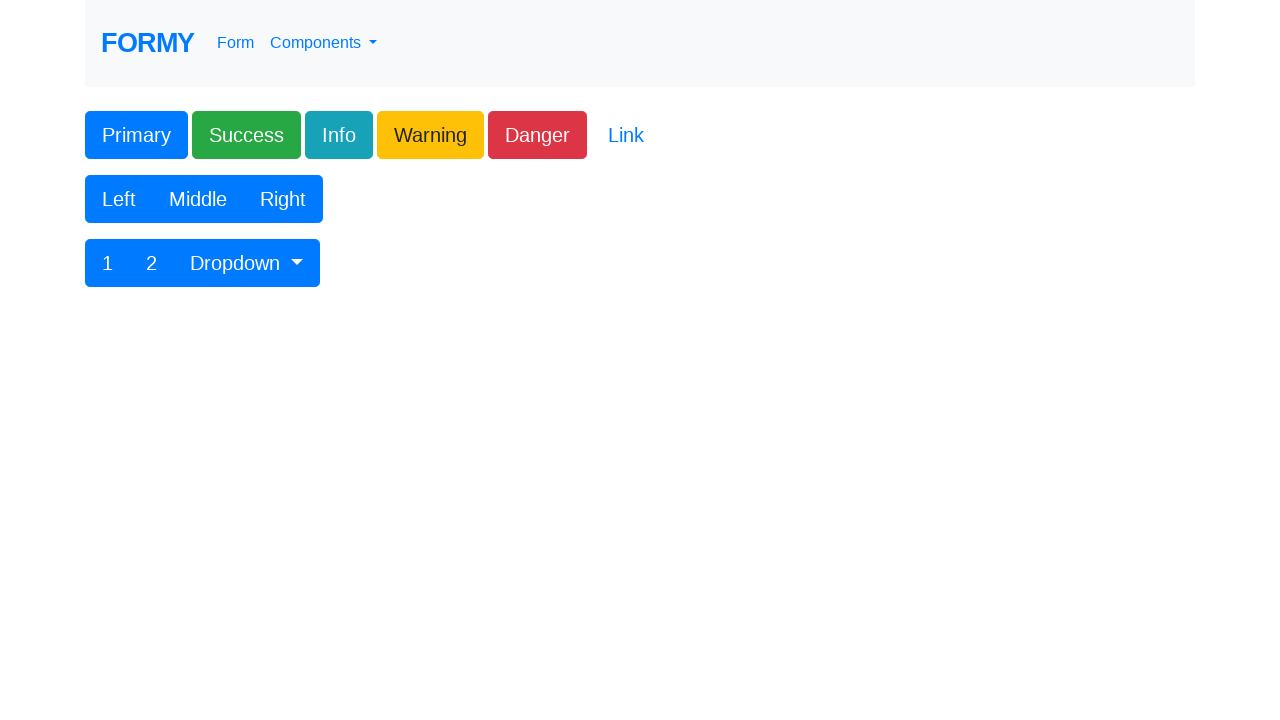

Clicked the primary button on the page at (136, 135) on xpath=//*[@class='btn btn-lg btn-primary']
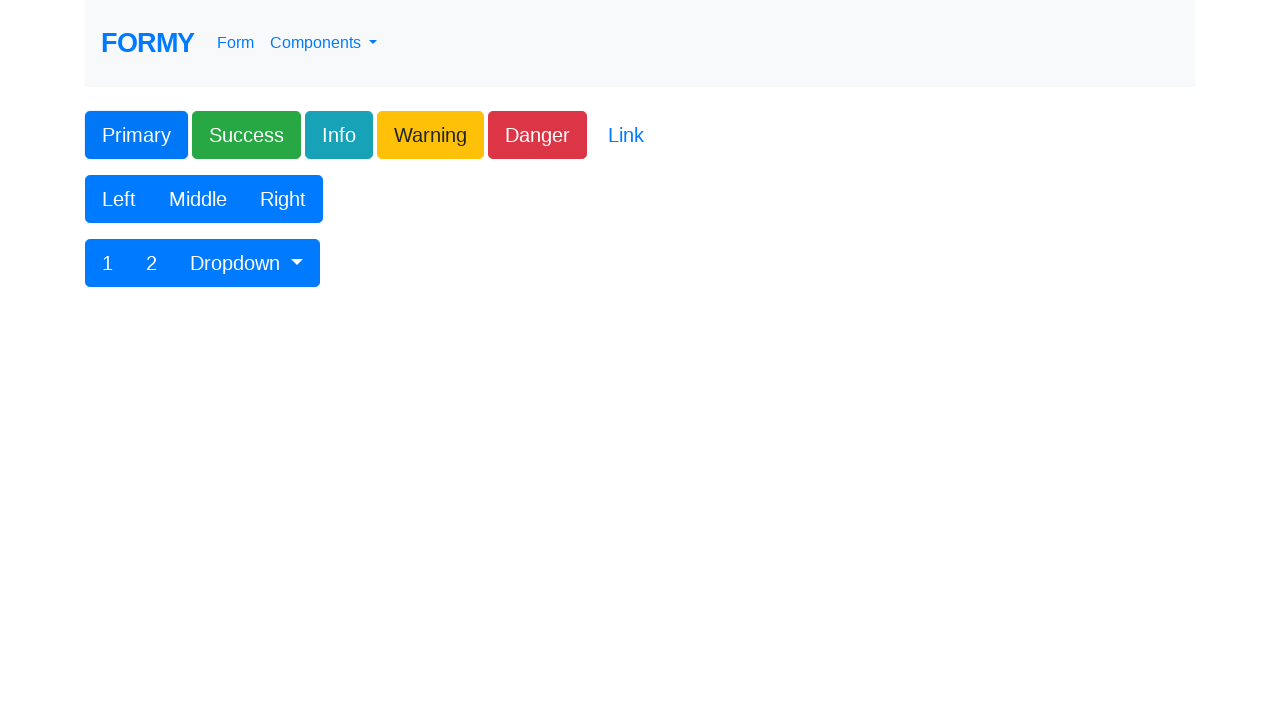

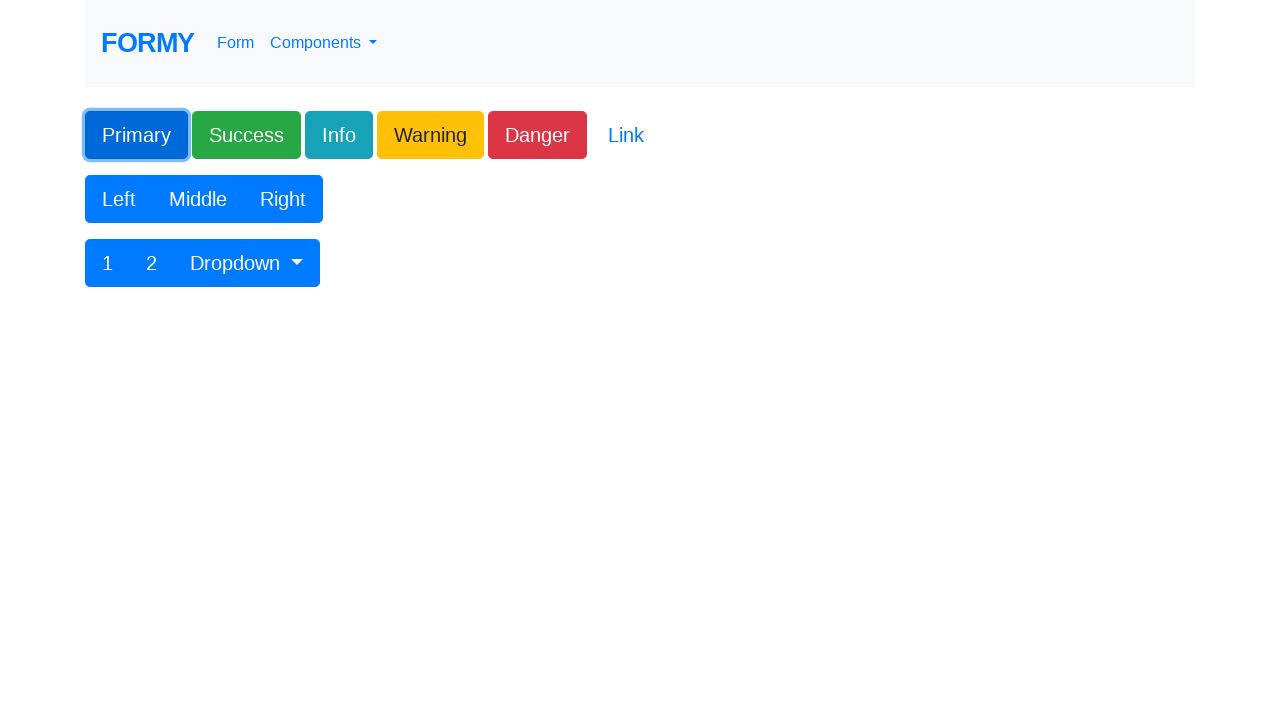